Tests checkbox interaction by checking the Senior Citizen Discount checkbox and verifying its selection state

Starting URL: https://rahulshettyacademy.com/dropdownsPractise/

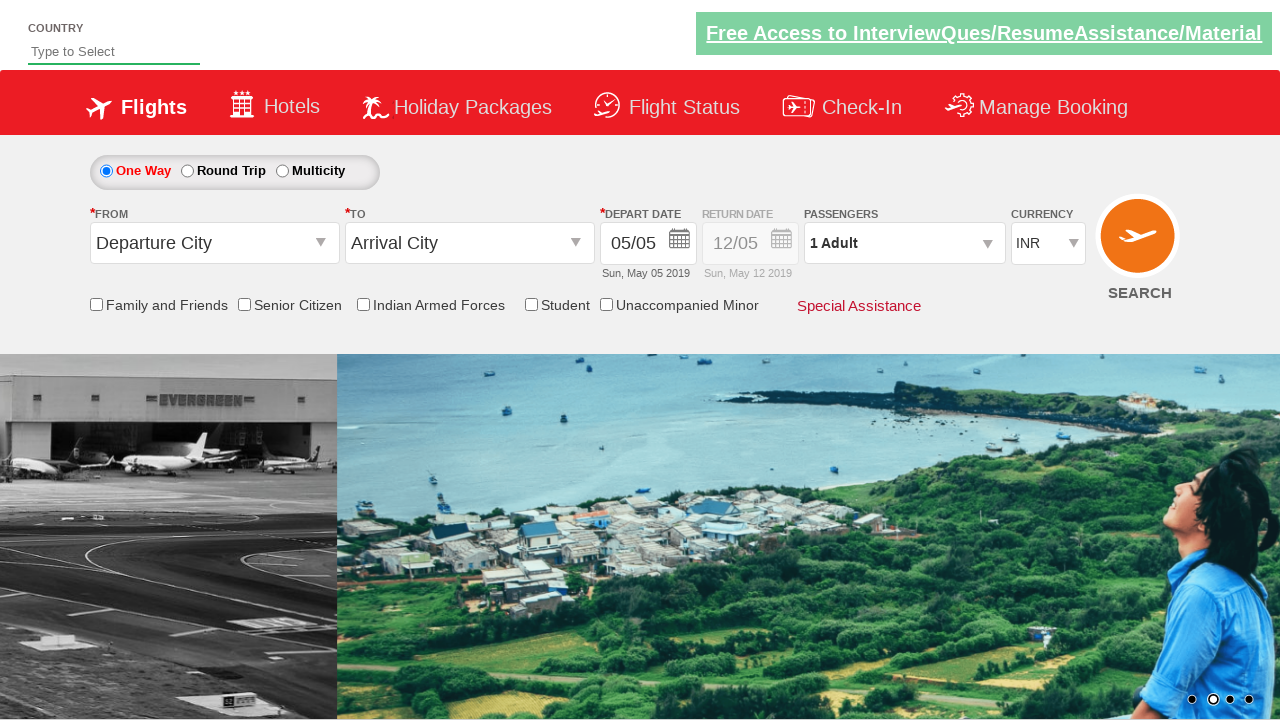

Clicked Senior Citizen Discount checkbox at (244, 304) on input[id*='SeniorCitizenDiscount']
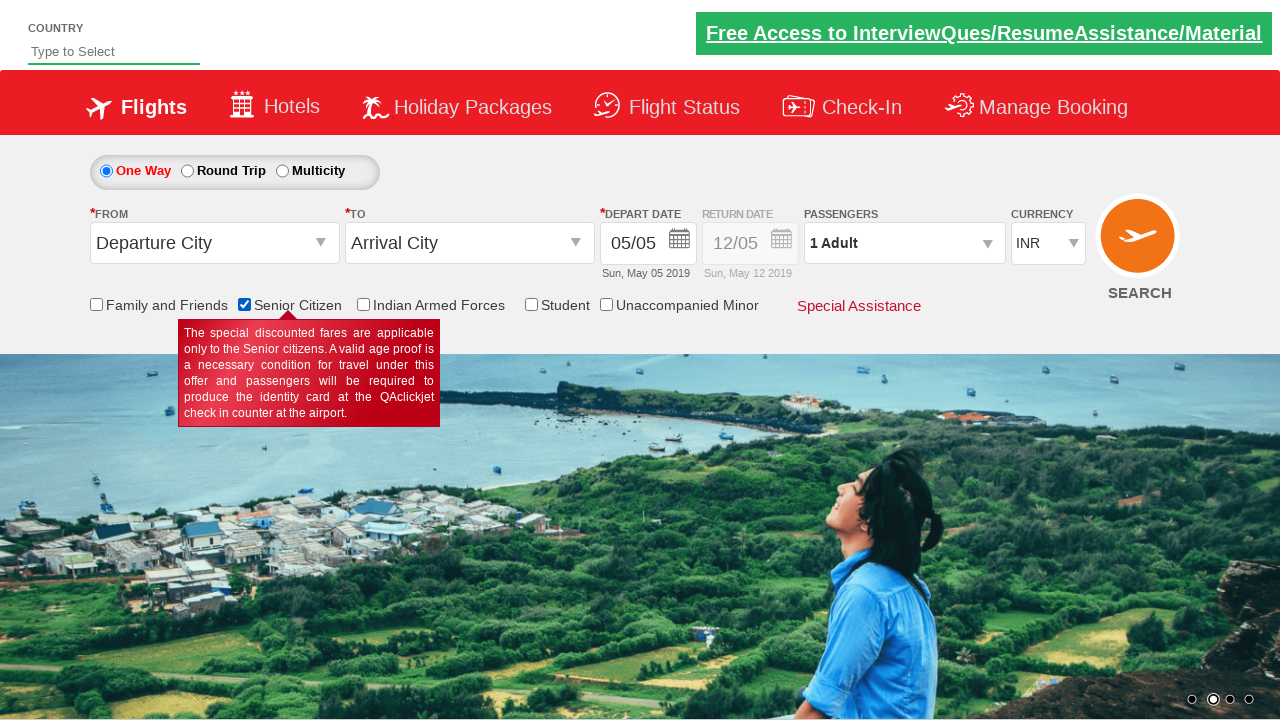

Verified Senior Citizen Discount checkbox is selected
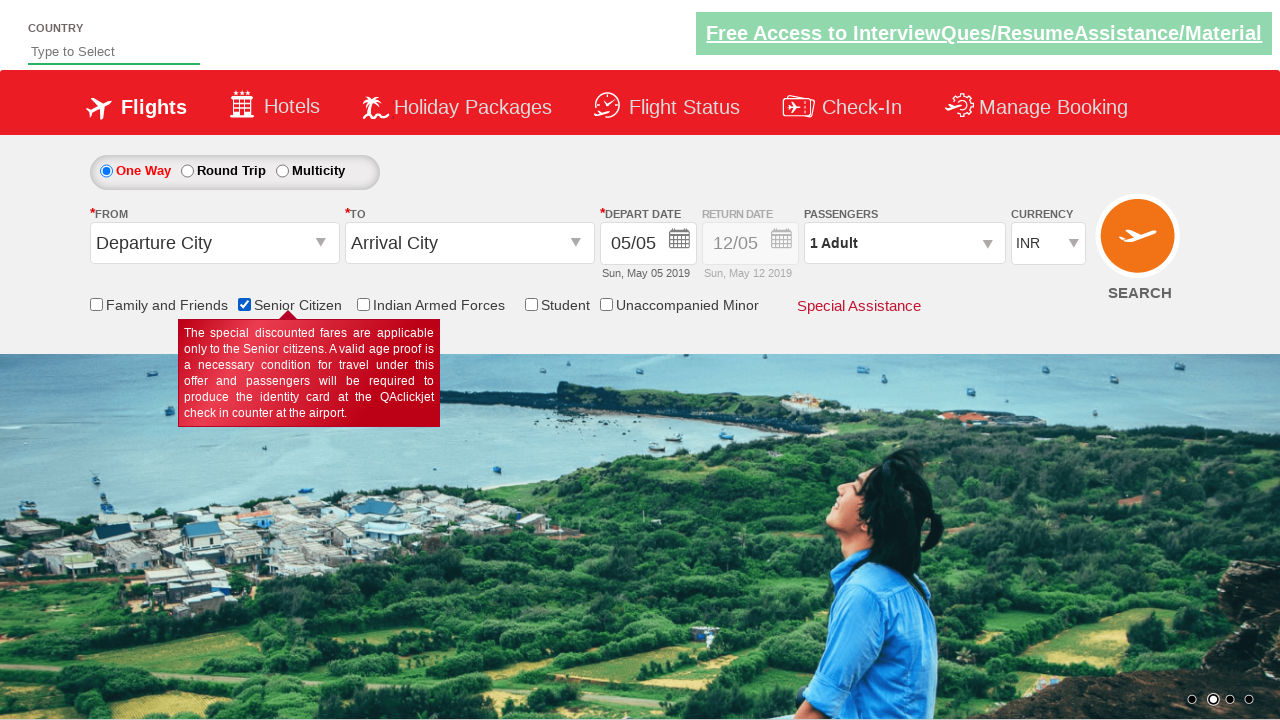

Counted total checkboxes on the page: 6
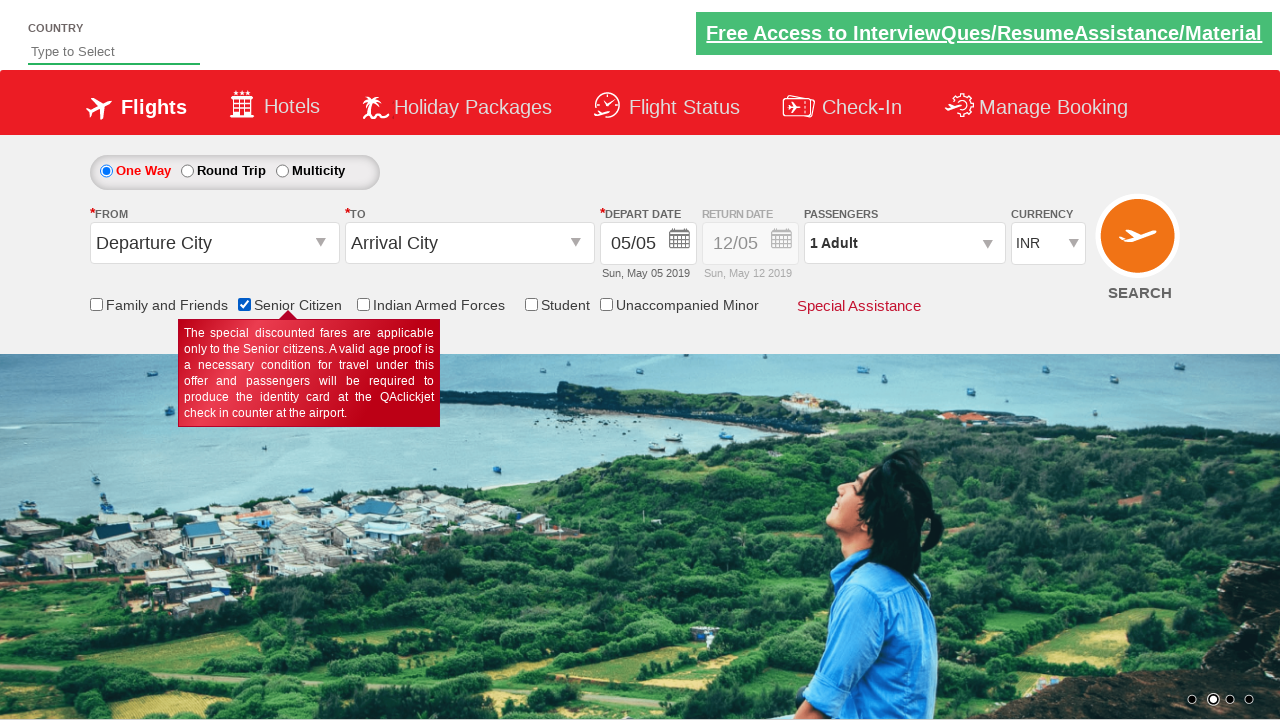

Printed checkbox count: 6
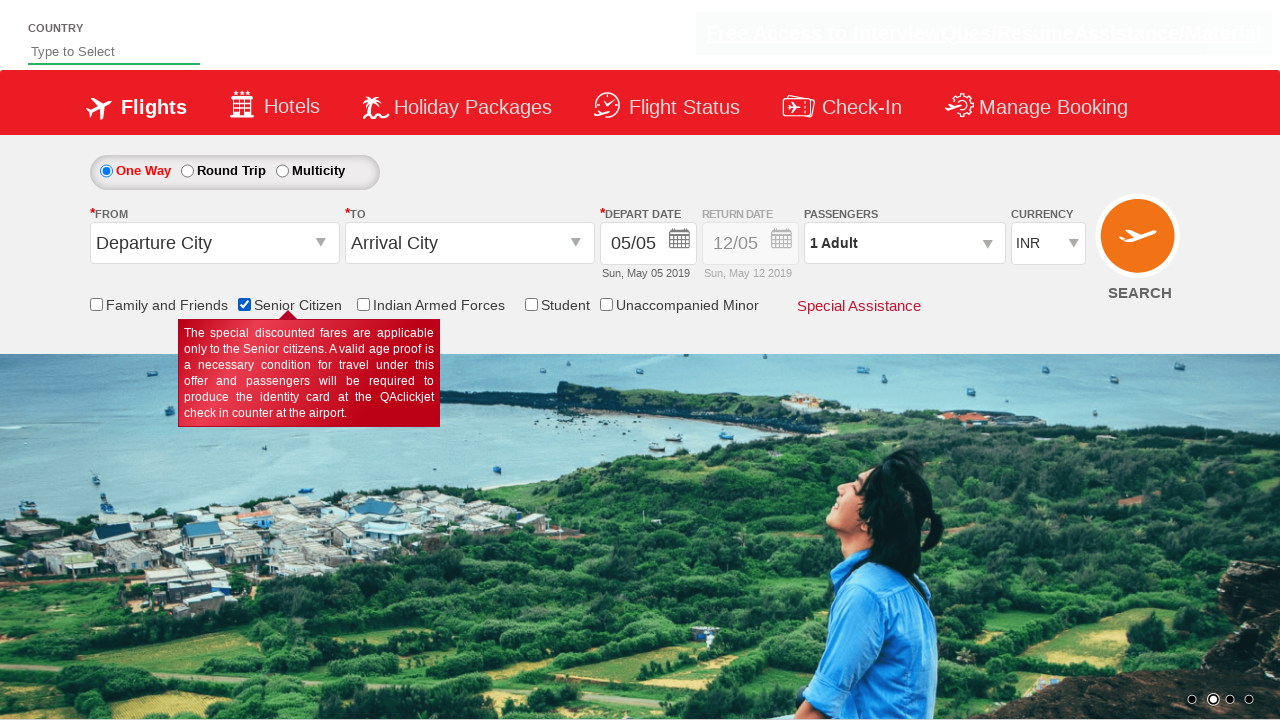

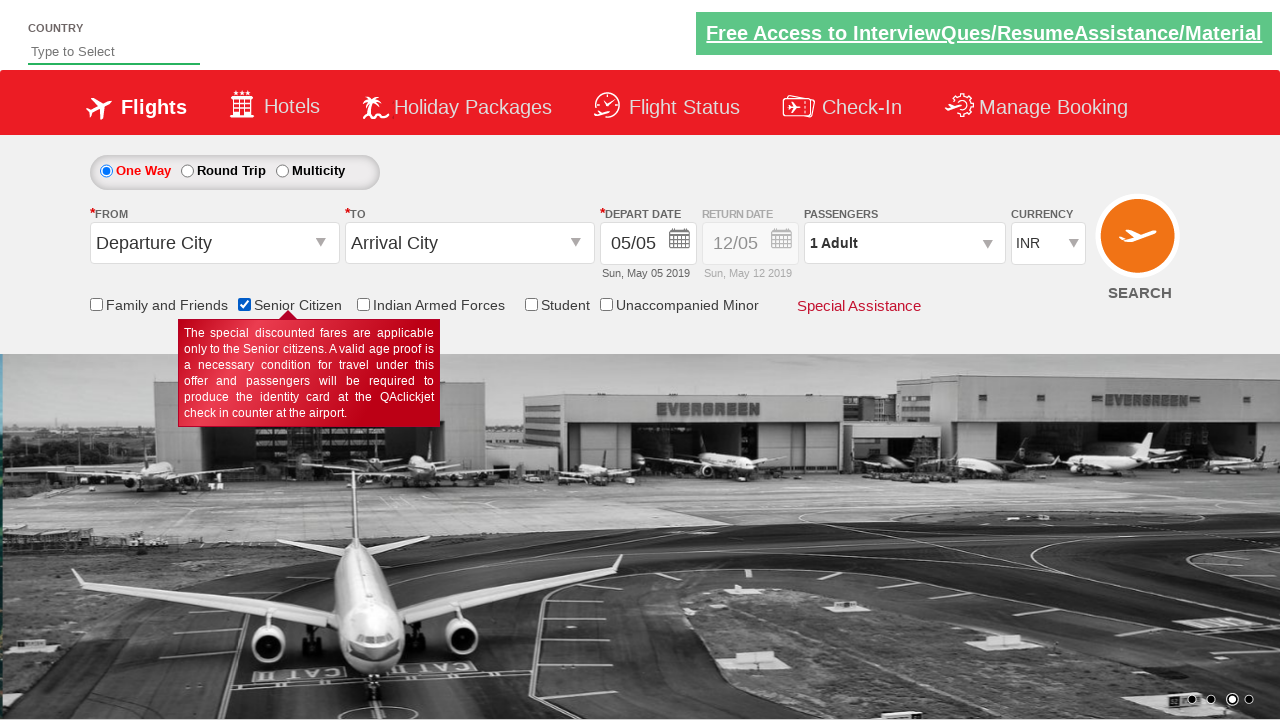